Tests right-click (context click) functionality on an image element to trigger a context menu on a demo popup menu page

Starting URL: https://deluxe-menu.com/popup-mode-sample.html

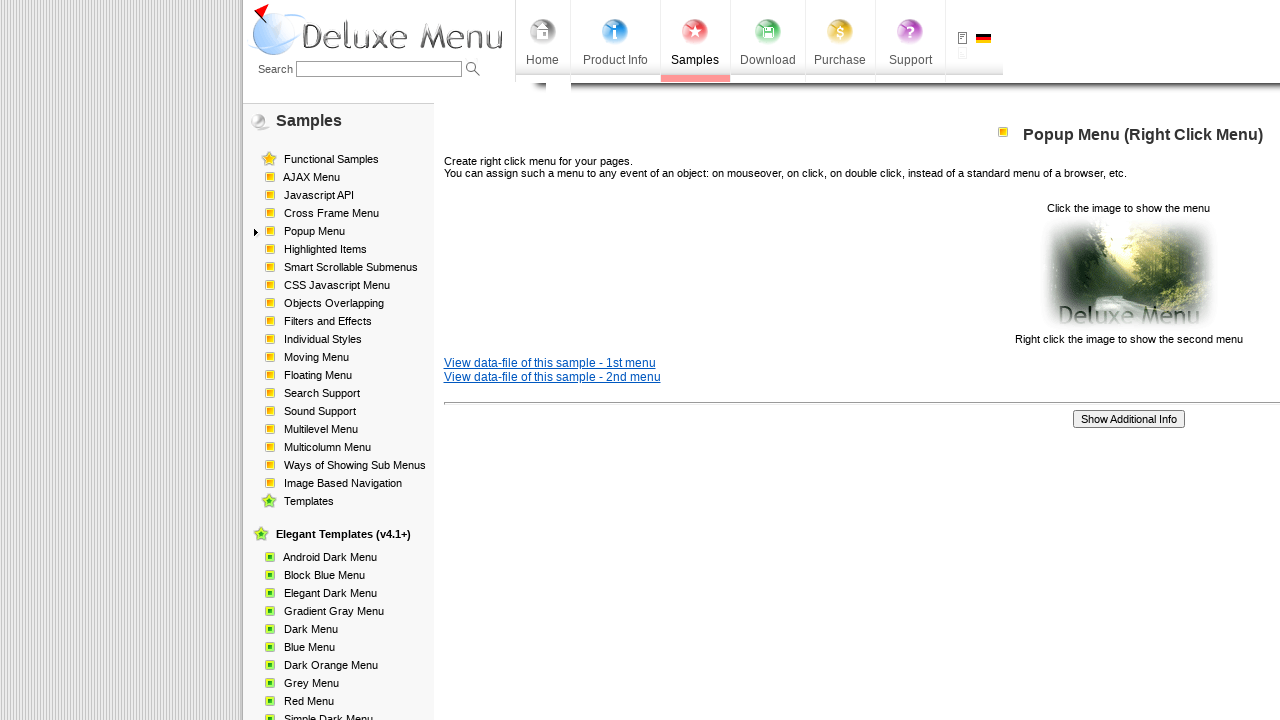

Waited 3 seconds for page to fully load
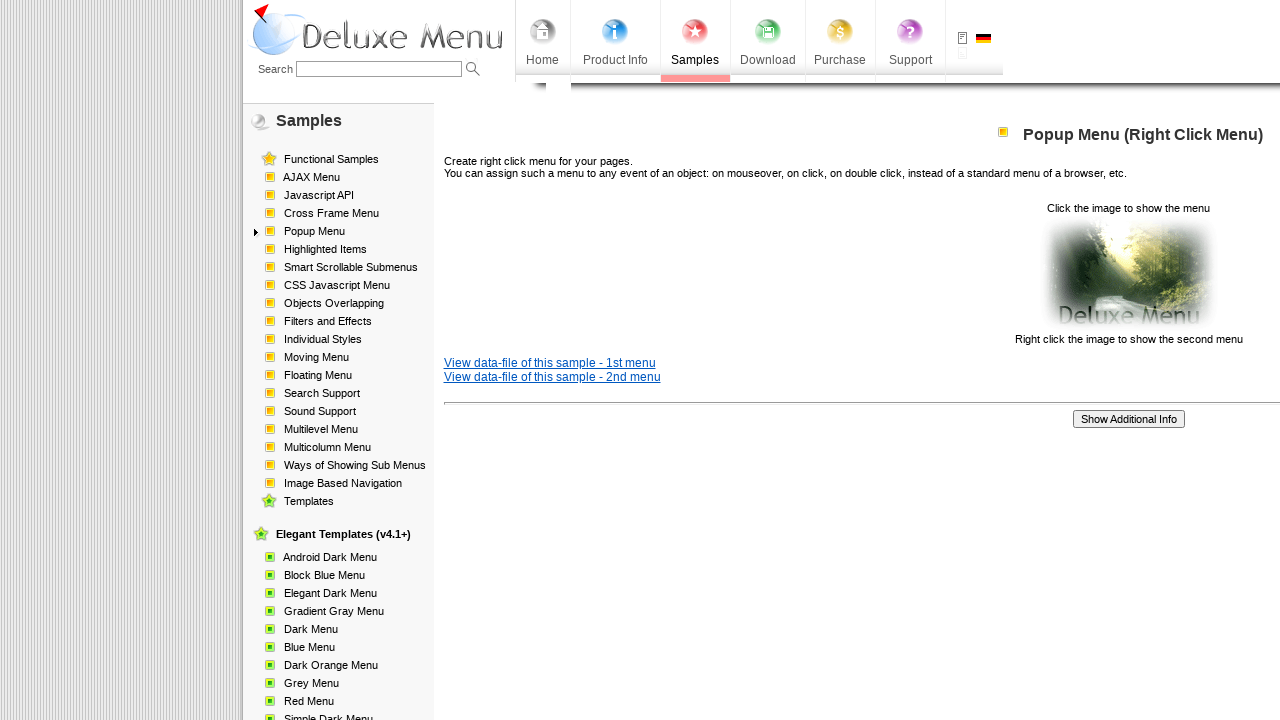

Located image element with cursor pointer style
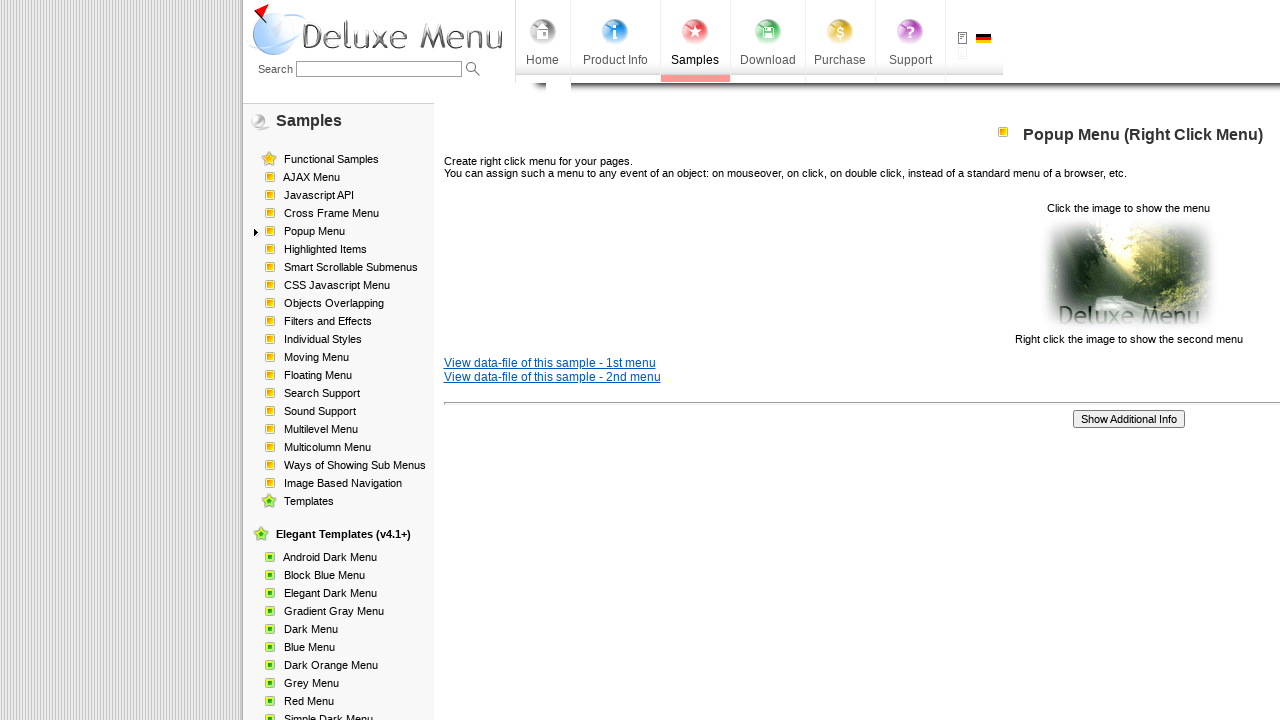

Right-clicked on image element to trigger context menu at (1128, 274) on xpath=//*[@style='cursor: pointer;'] >> nth=0
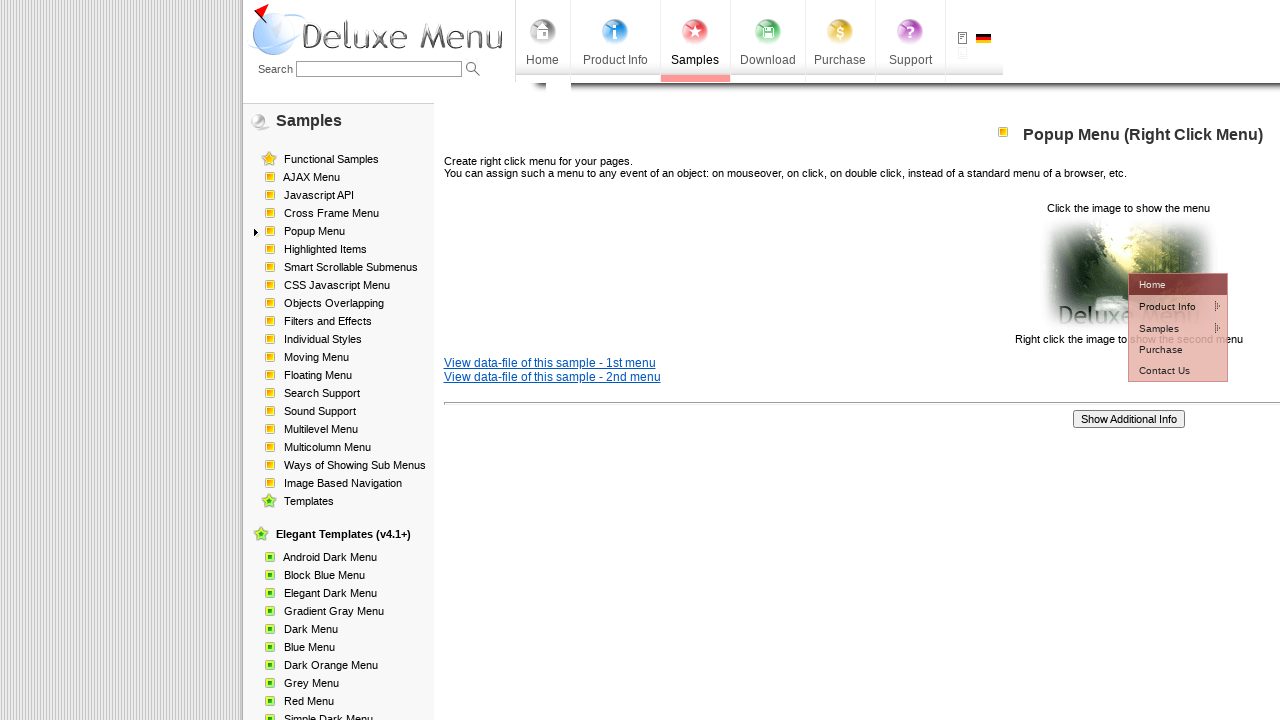

Waited 1 second to observe the context menu
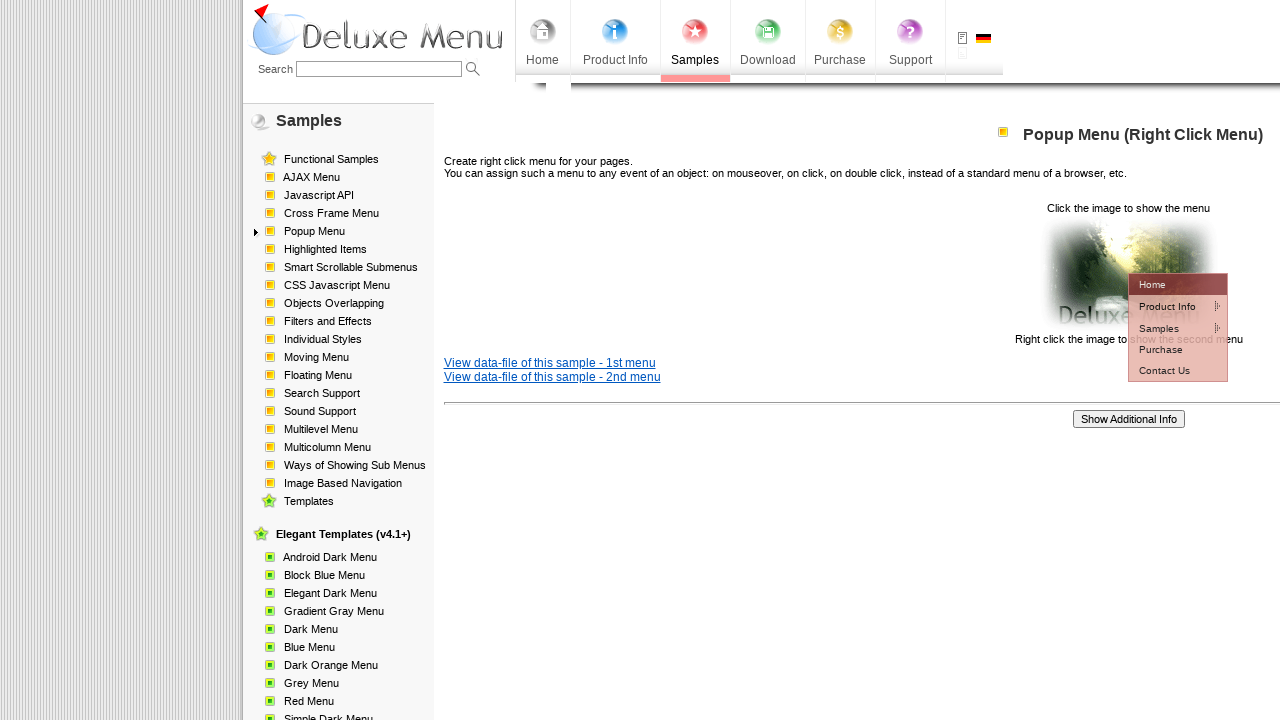

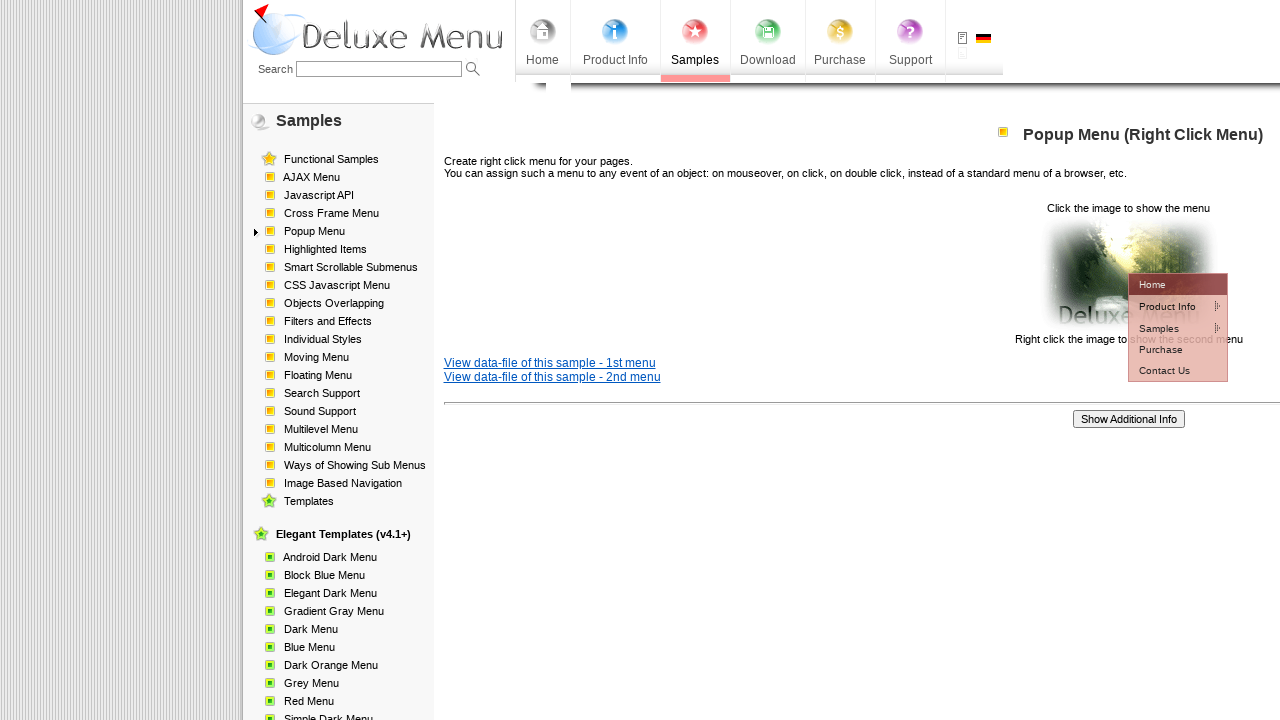